Tests finding a dynamically calculated link text, clicking it, then filling out a form with personal information (first name, last name, city, country) and submitting it.

Starting URL: http://suninjuly.github.io/find_link_text

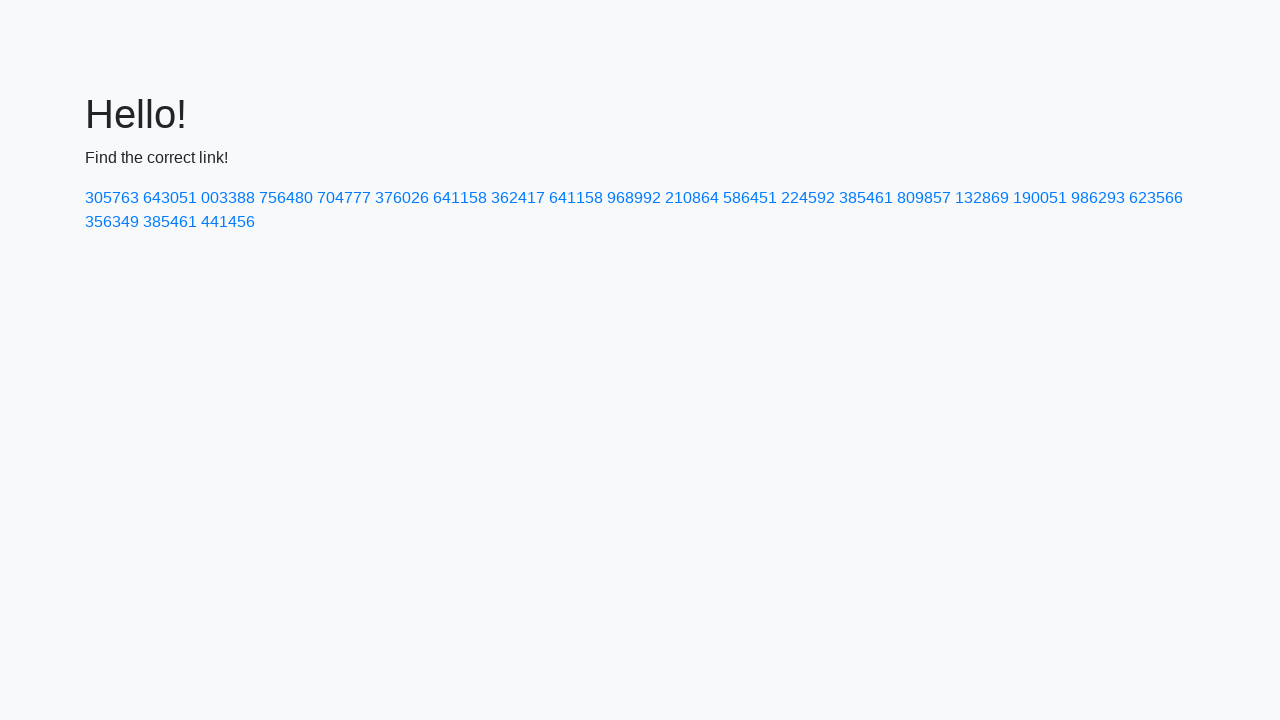

Clicked link with dynamically calculated text '224592' at (808, 198) on a:text-is('224592')
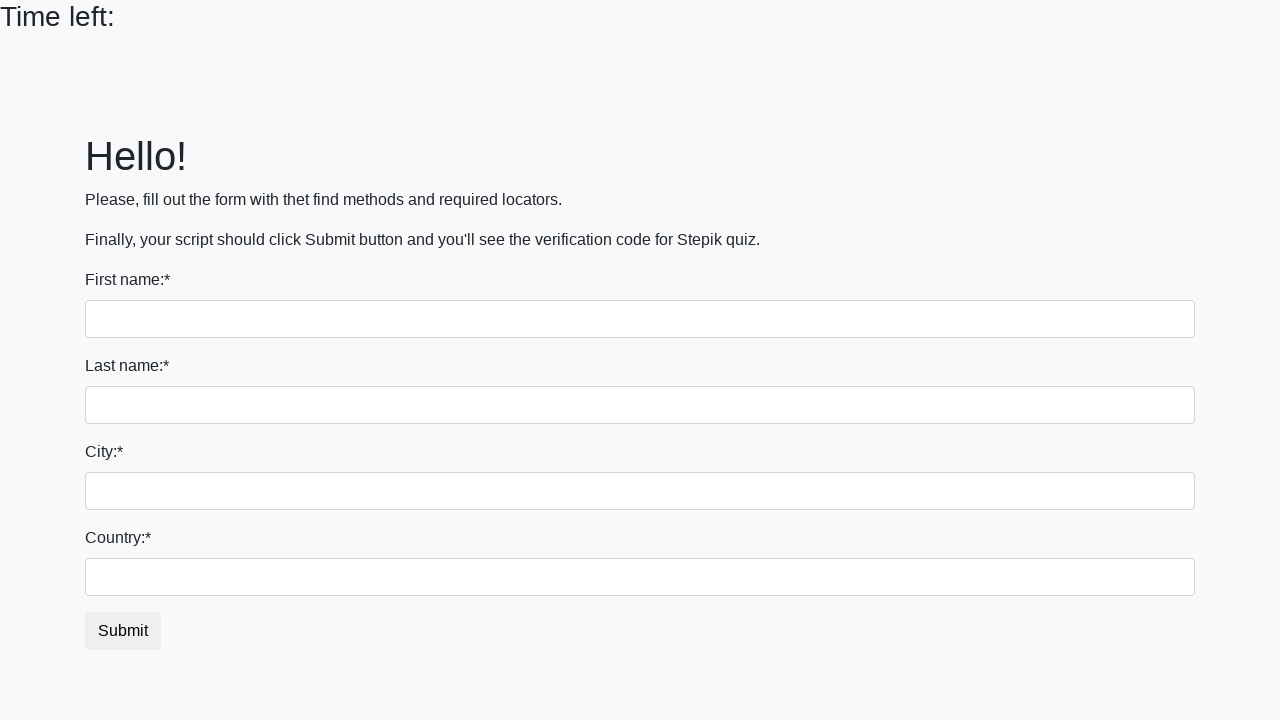

Filled first name field with 'Ivan' on input
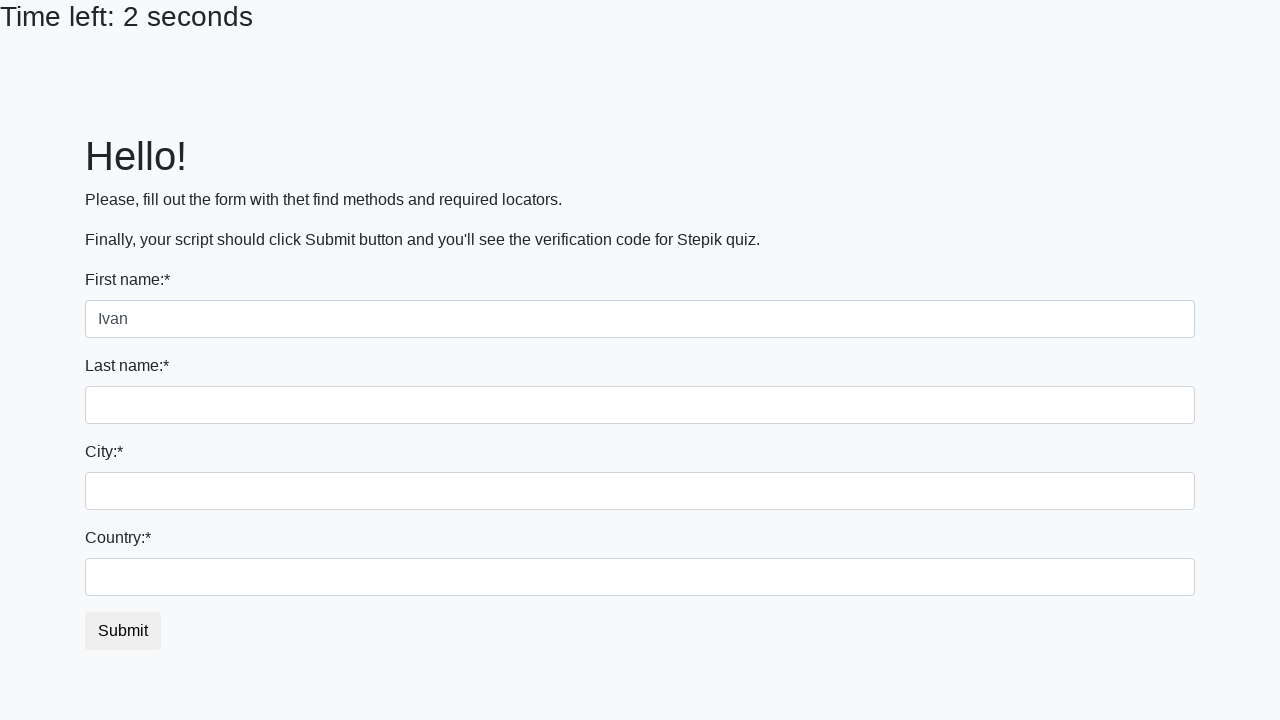

Filled last name field with 'Petrov' on input[name='last_name']
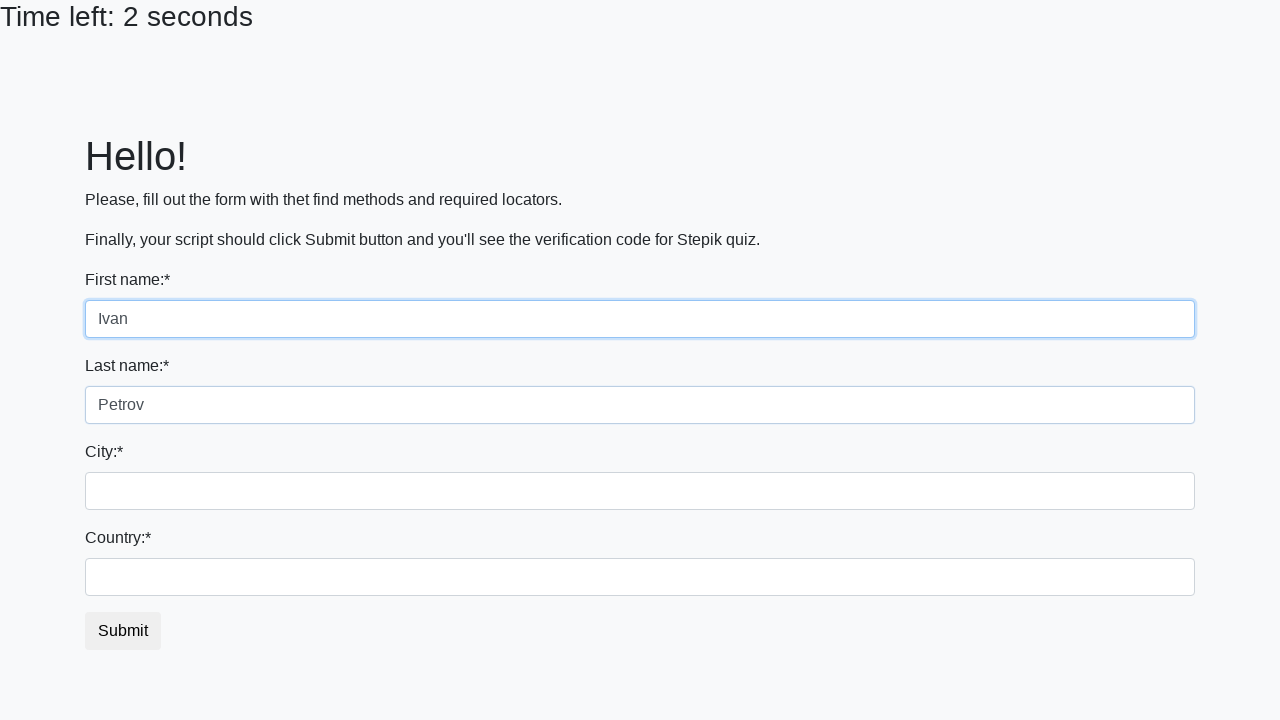

Filled city field with 'Smolensk' on .city
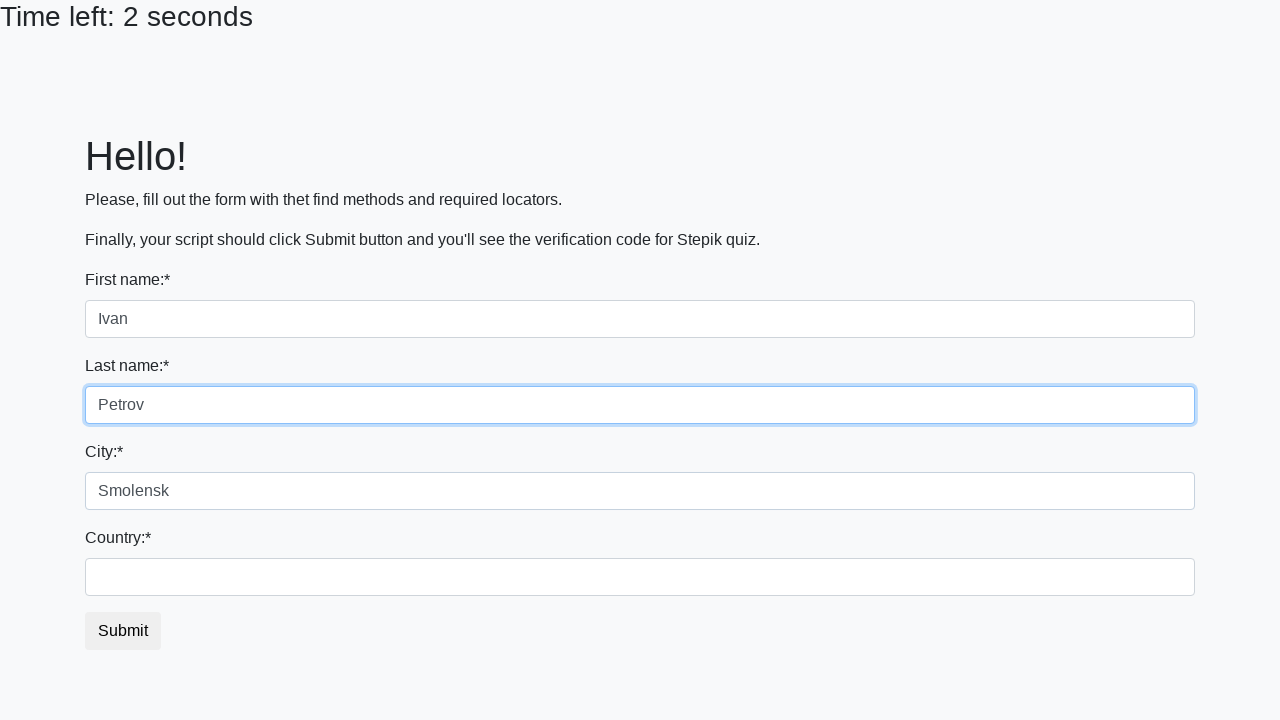

Filled country field with 'Russia' on #country
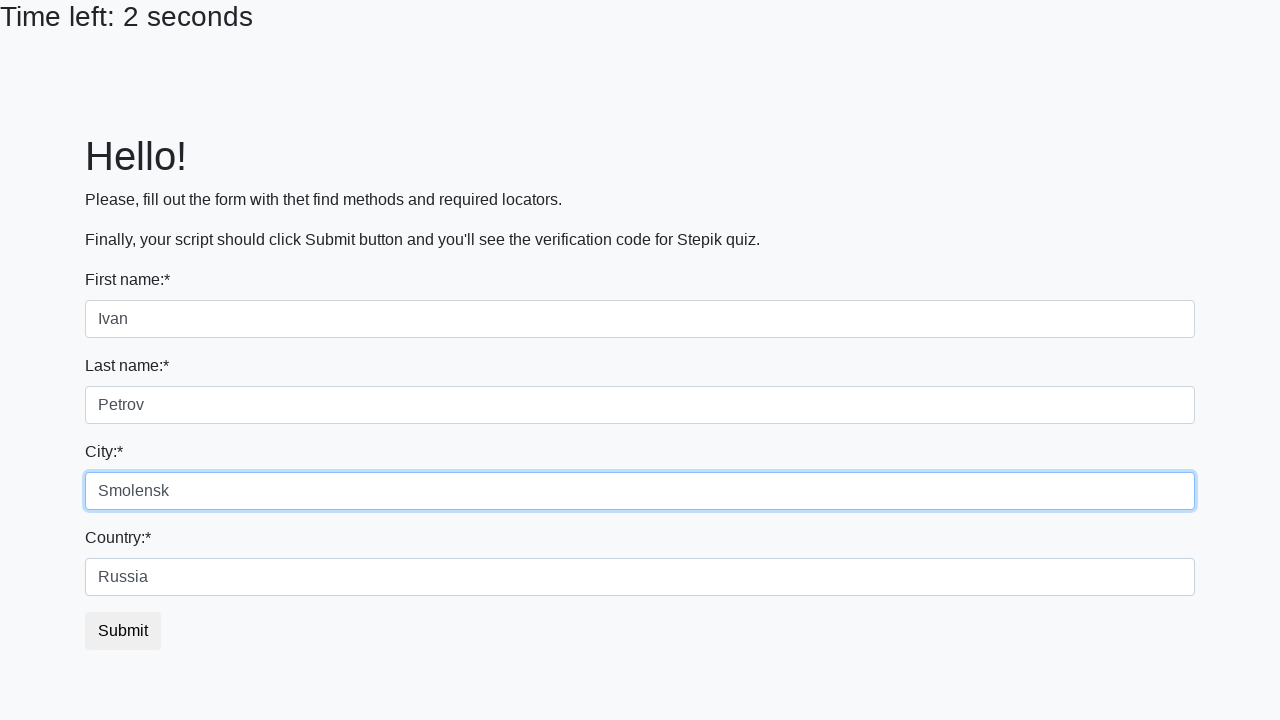

Clicked submit button to submit the form at (123, 631) on button.btn
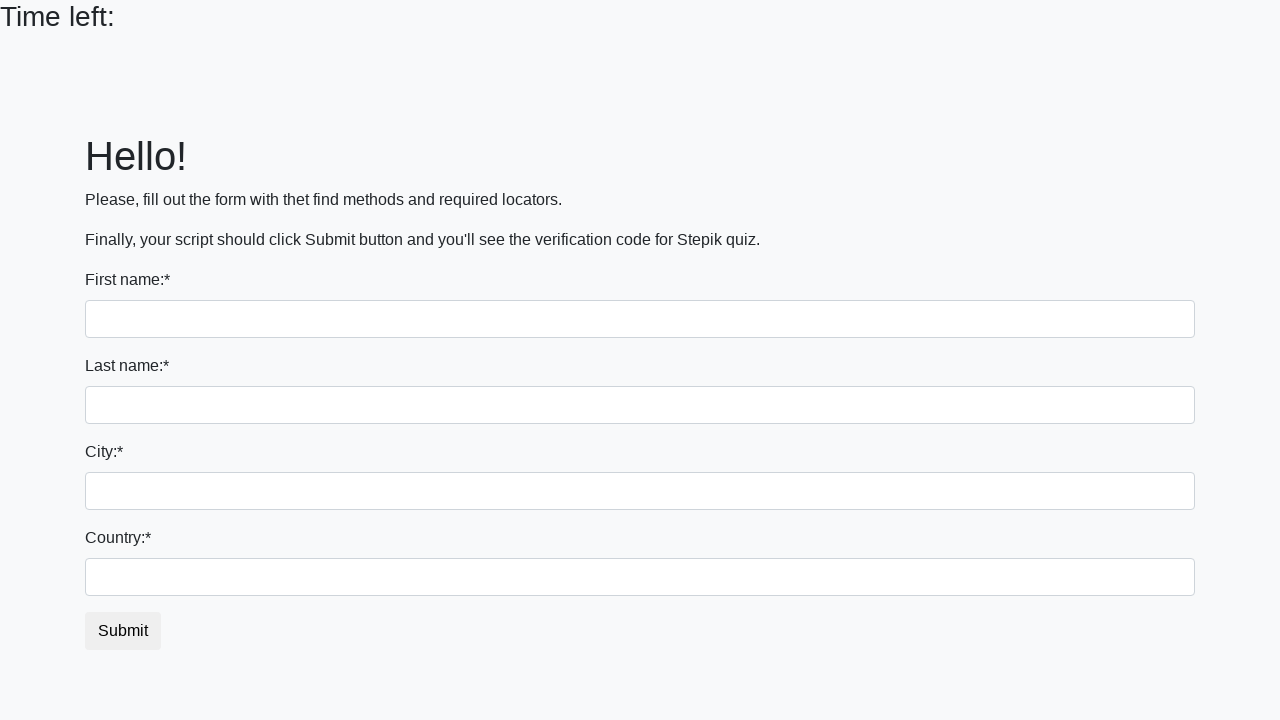

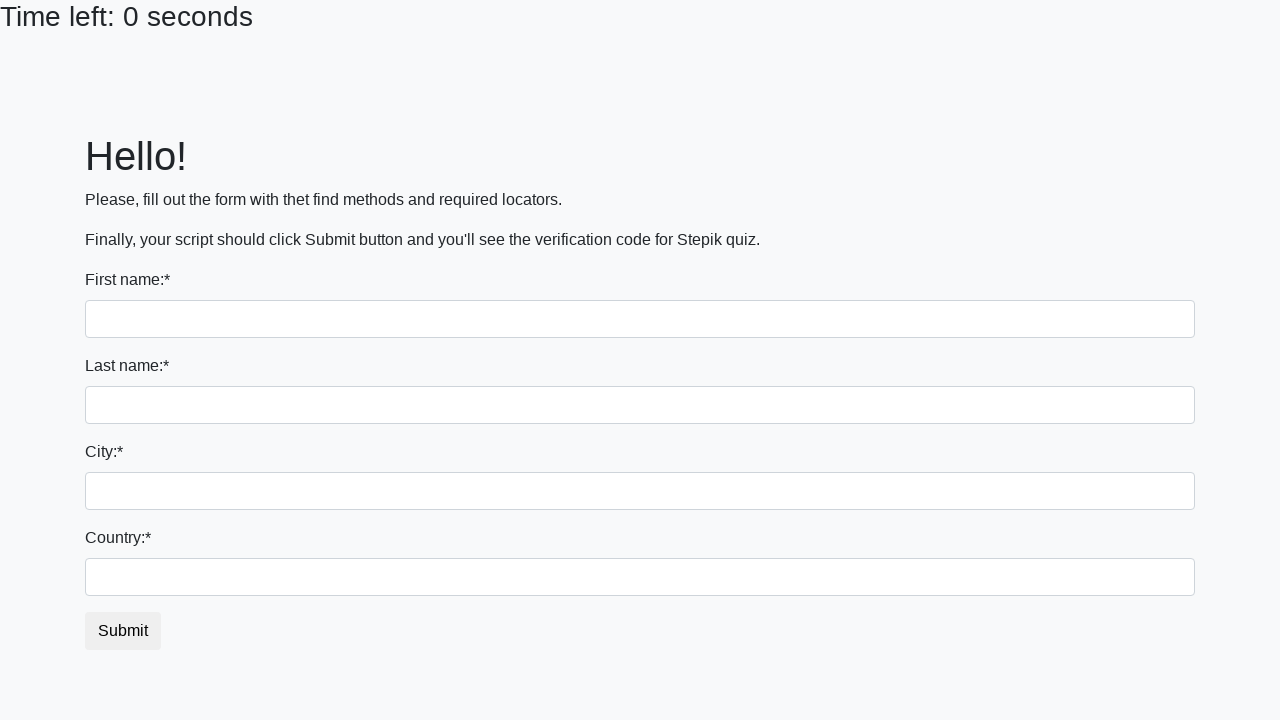